Tests the myPKFiT website by verifying the page loads correctly, selecting "India (English)" as the country/locale, and confirming the selection.

Starting URL: https://sg-prd-hema.mypkfit.com

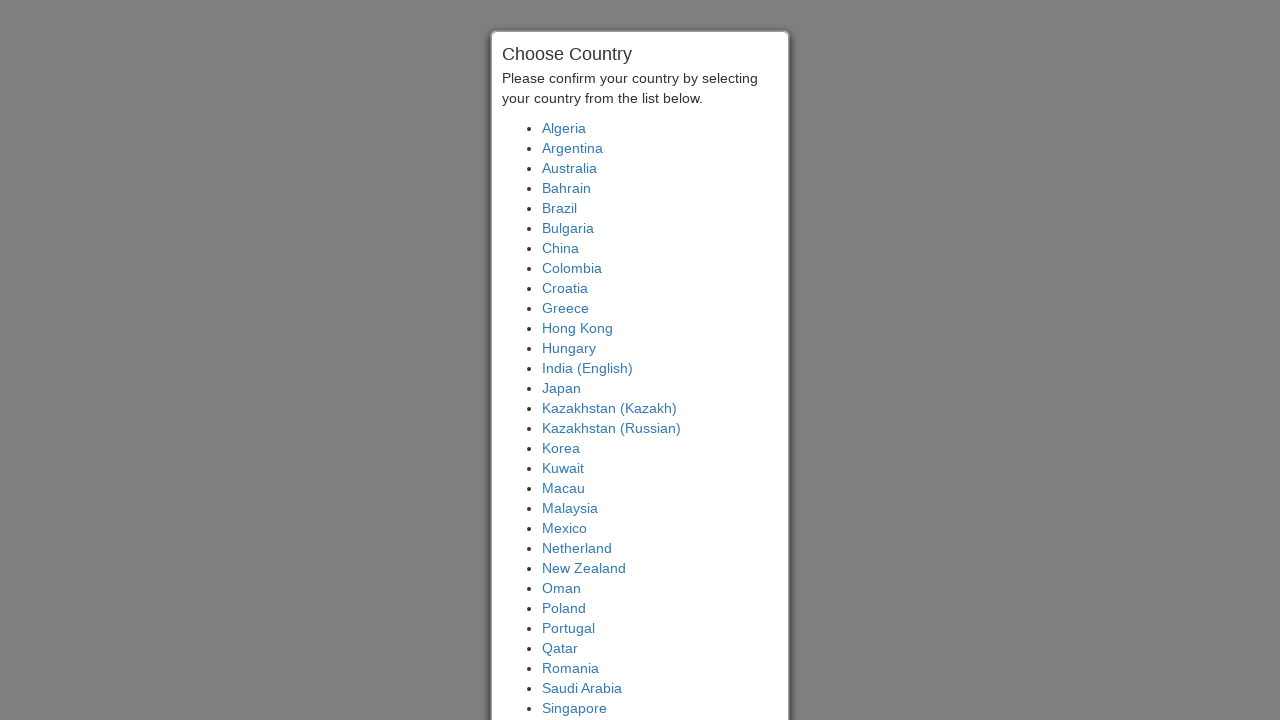

Waited for page DOM to load completely
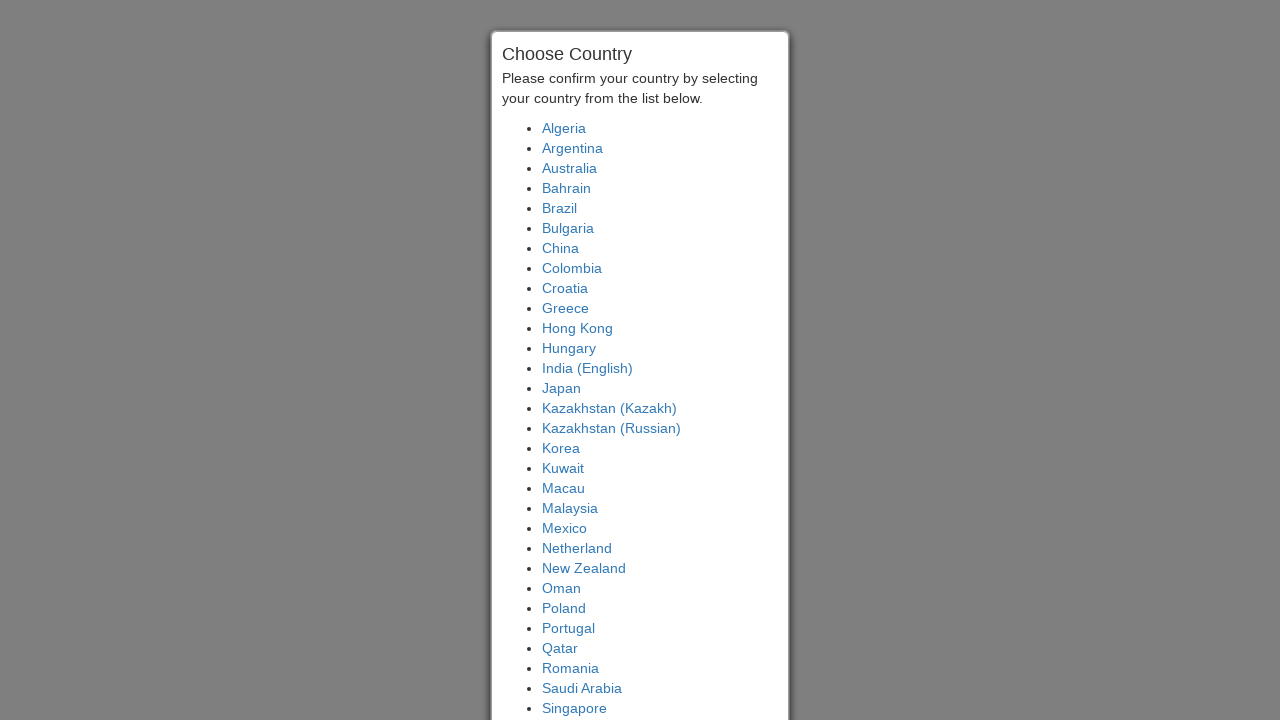

Verified page title contains 'myPKFiT'
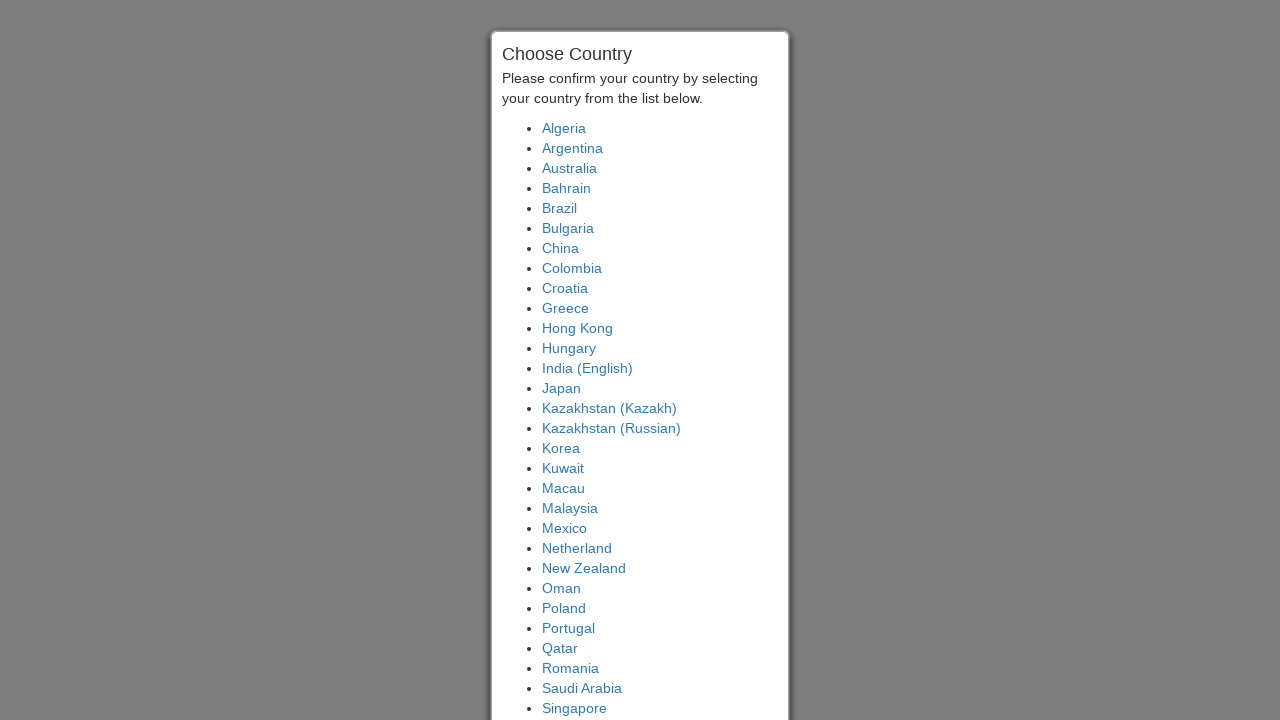

Clicked on 'India (English)' country selection link at (588, 368) on text=India (English)
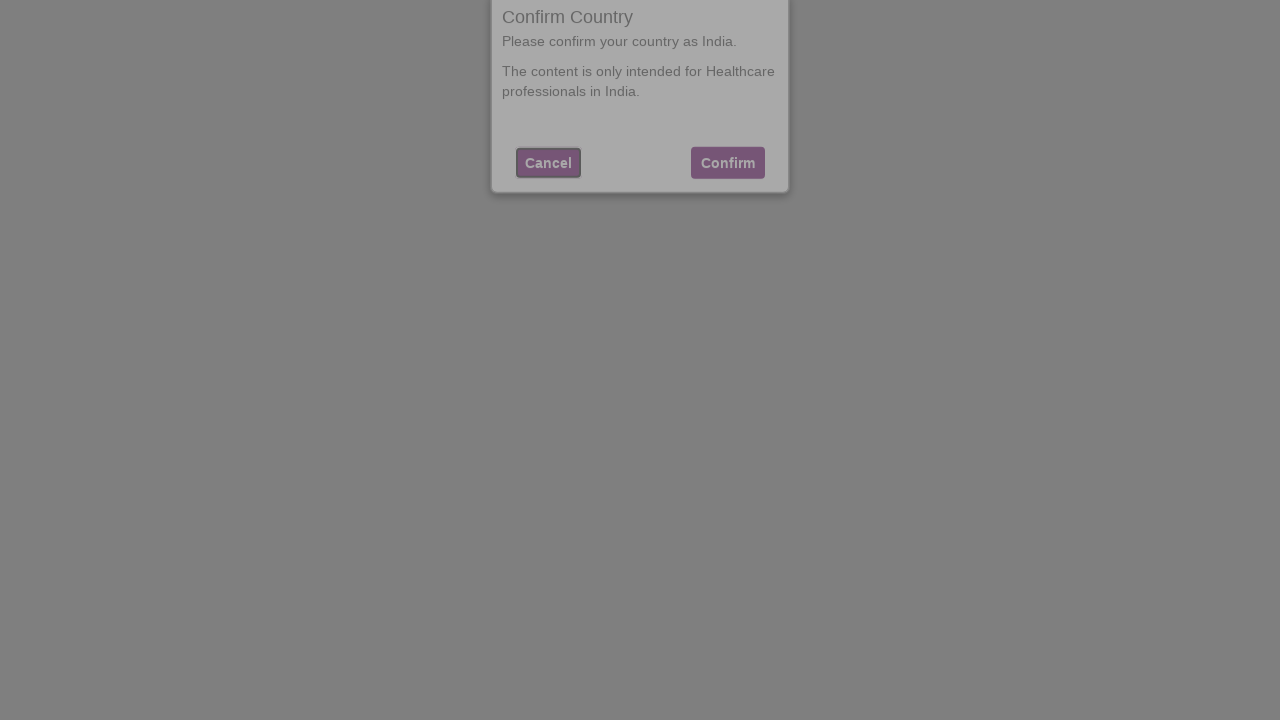

Clicked confirm button for selected country at (728, 200) on [ng-click='vm.confirm(vm.selectedCountry)']
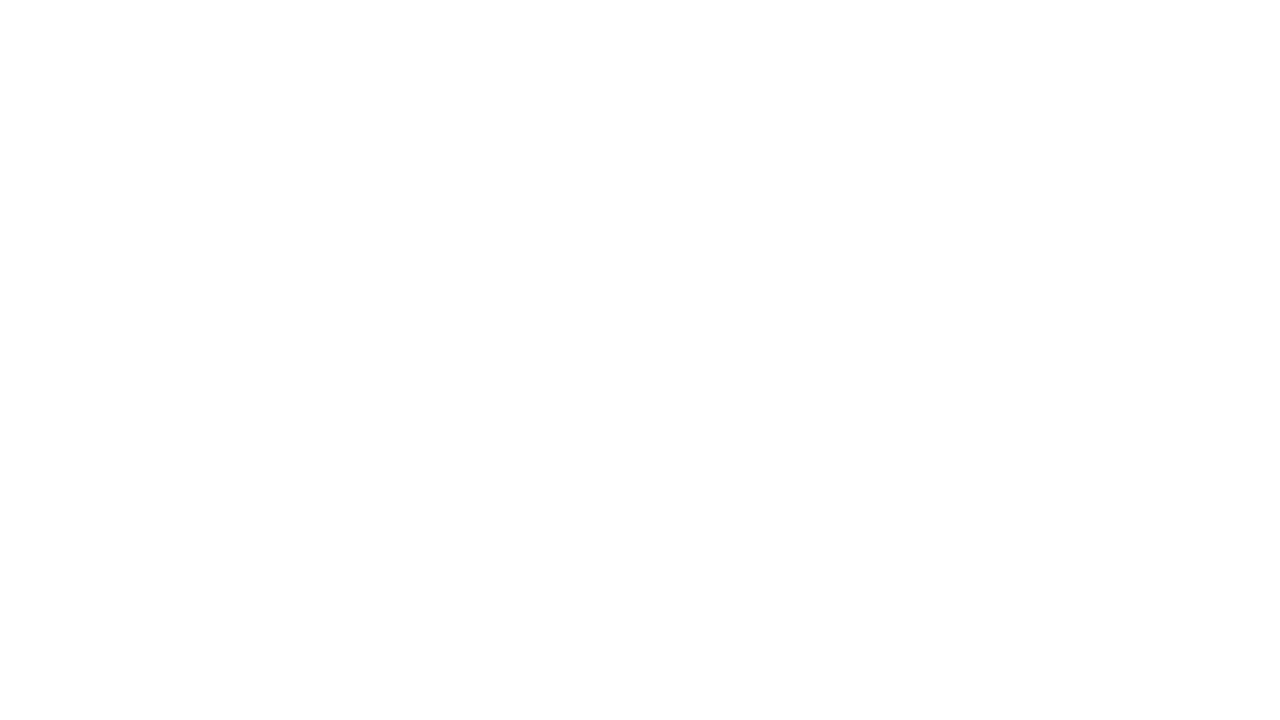

Waited for page title to update and verified it still contains 'myPKFiT'
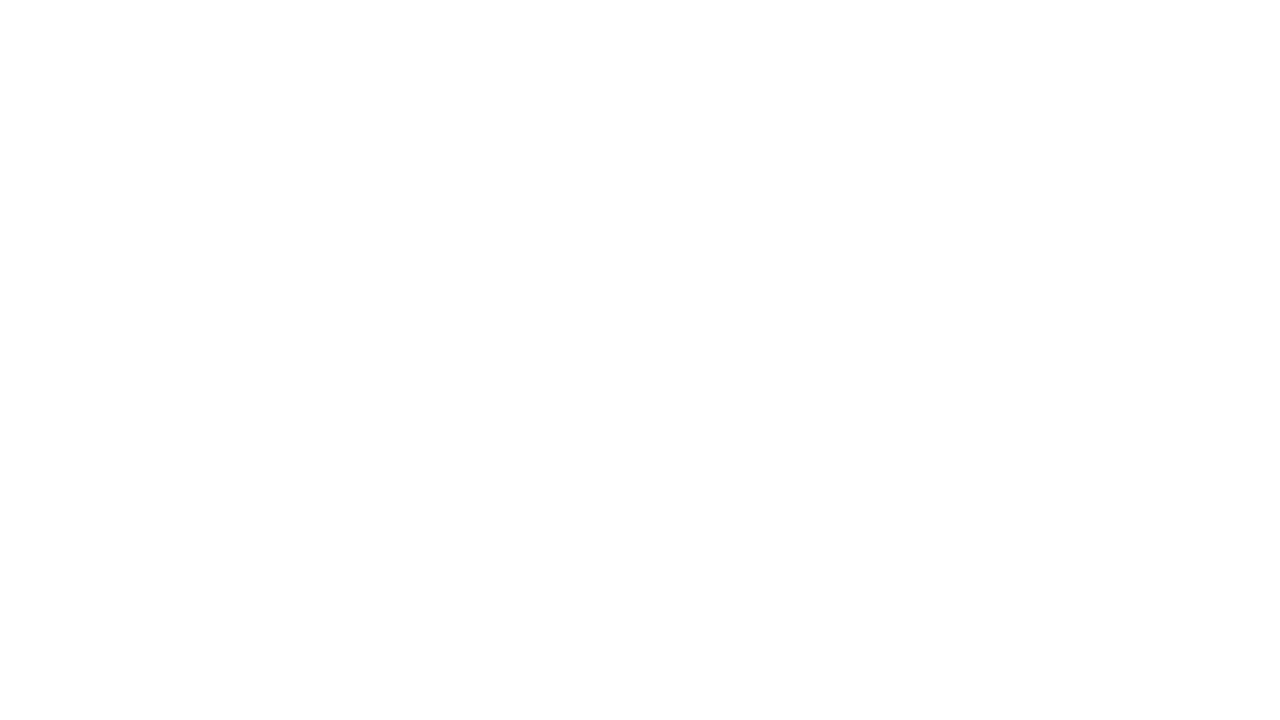

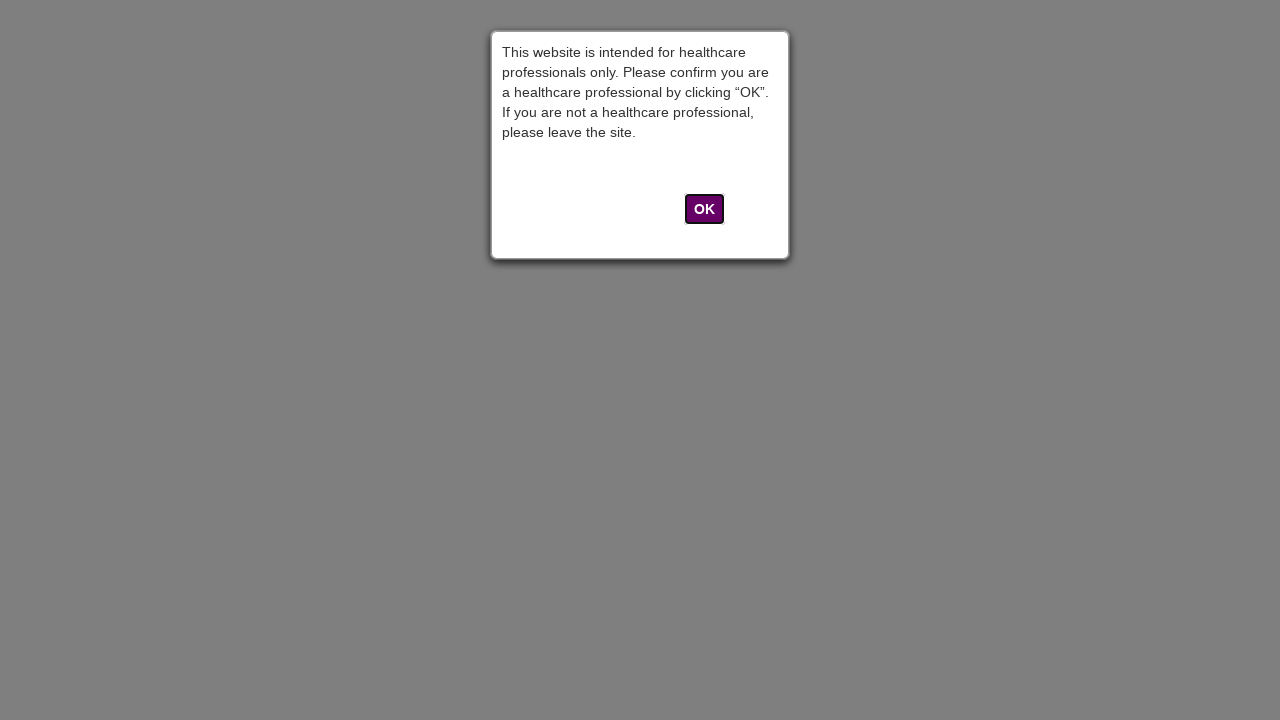